Tests drag-and-drop functionality on the jQuery UI Droppable demo page by dragging an element into a droppable target and verifying the drop was successful.

Starting URL: https://jqueryui.com/droppable/

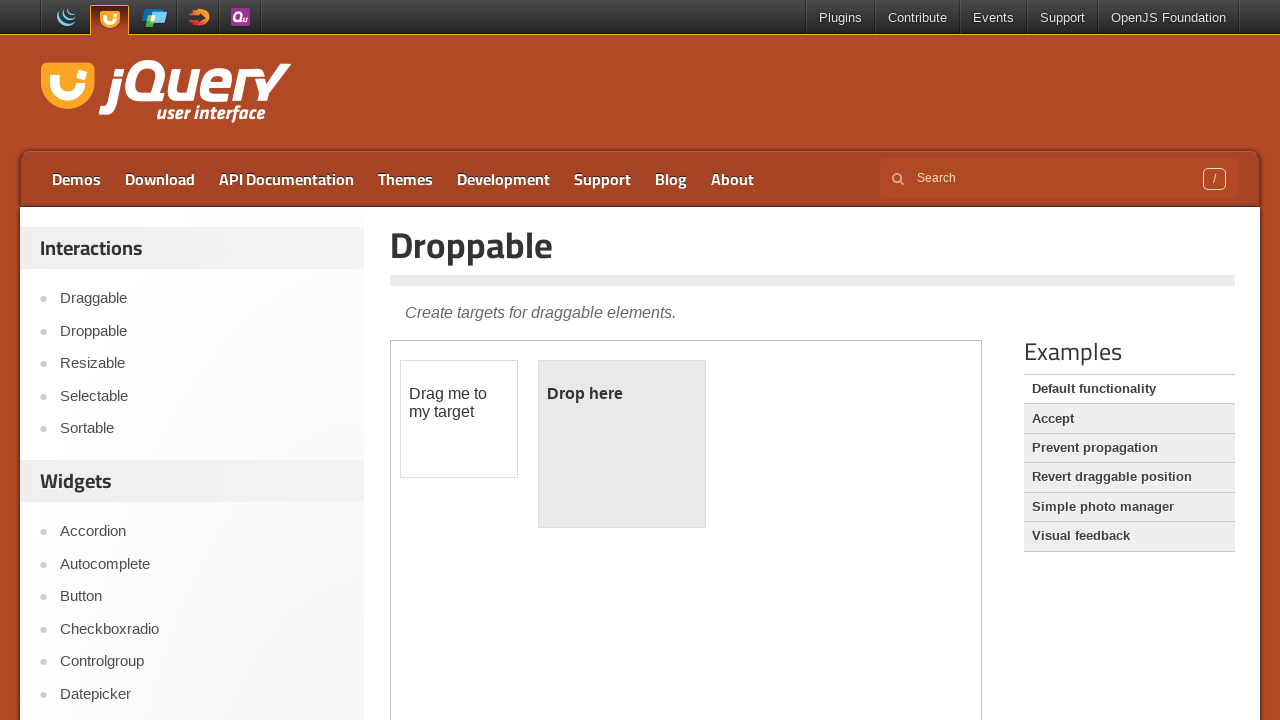

Located iframe with demo content
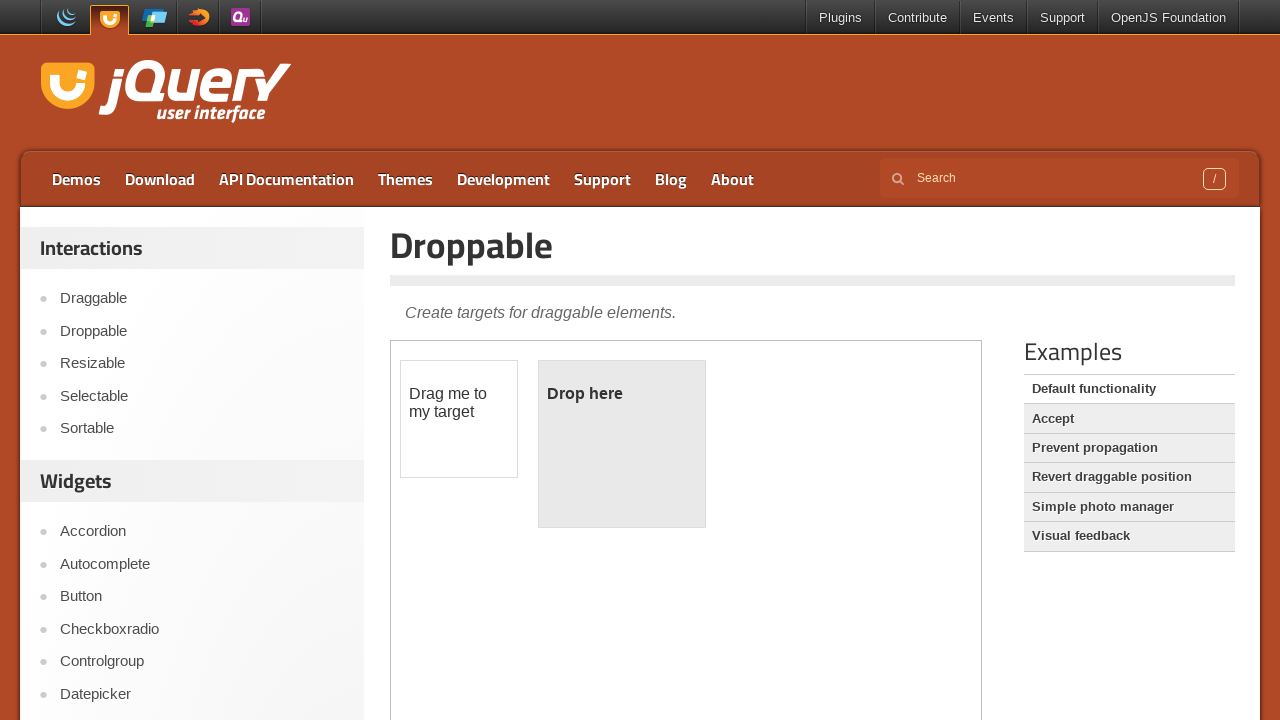

Located draggable element
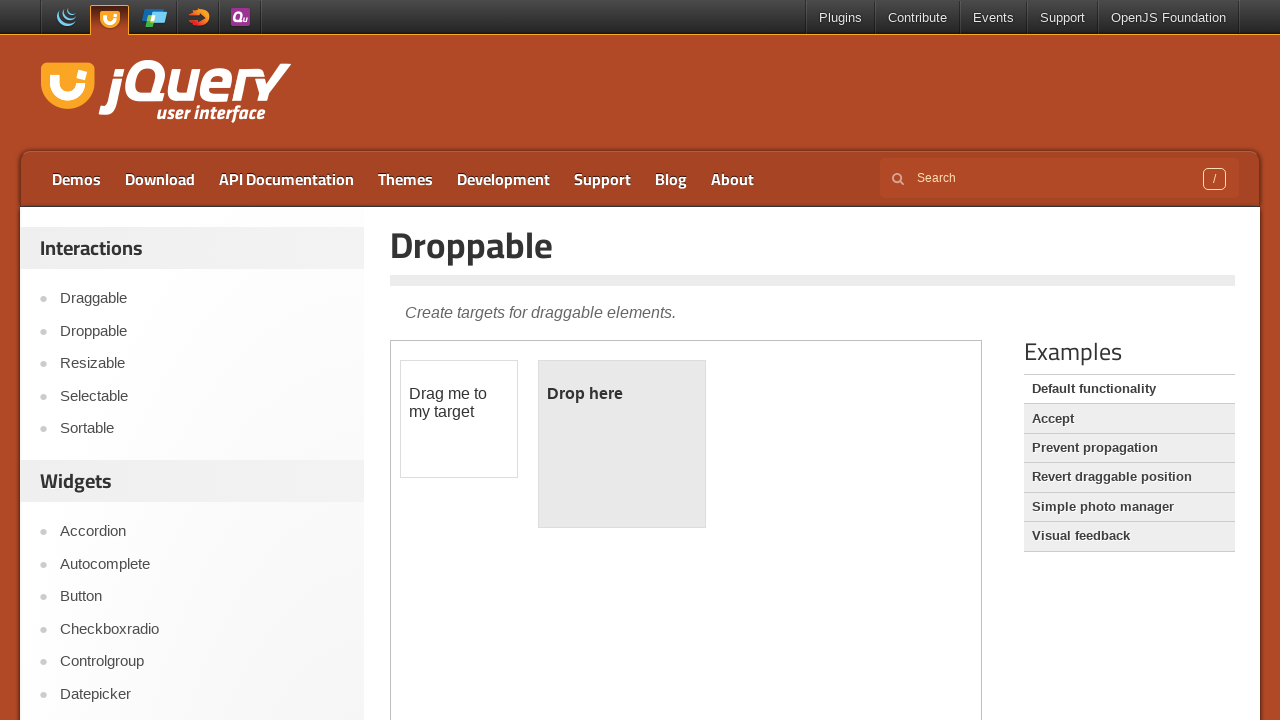

Located droppable target element
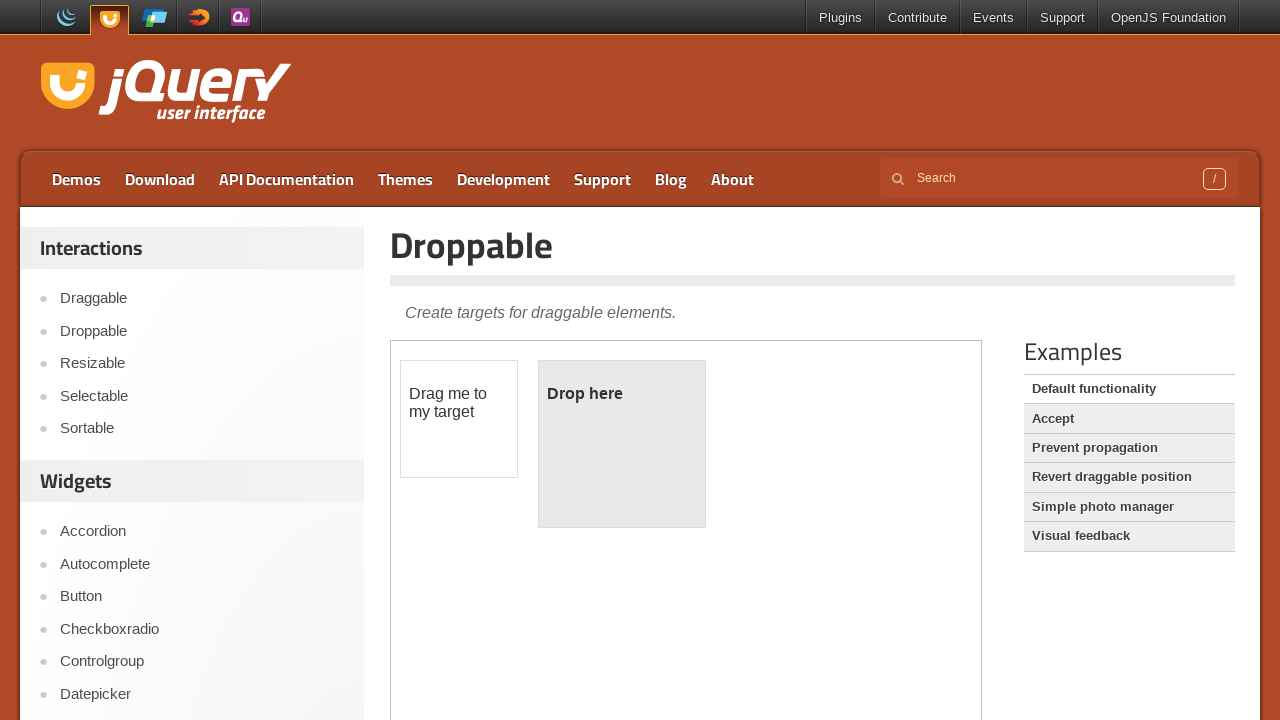

Draggable element became visible
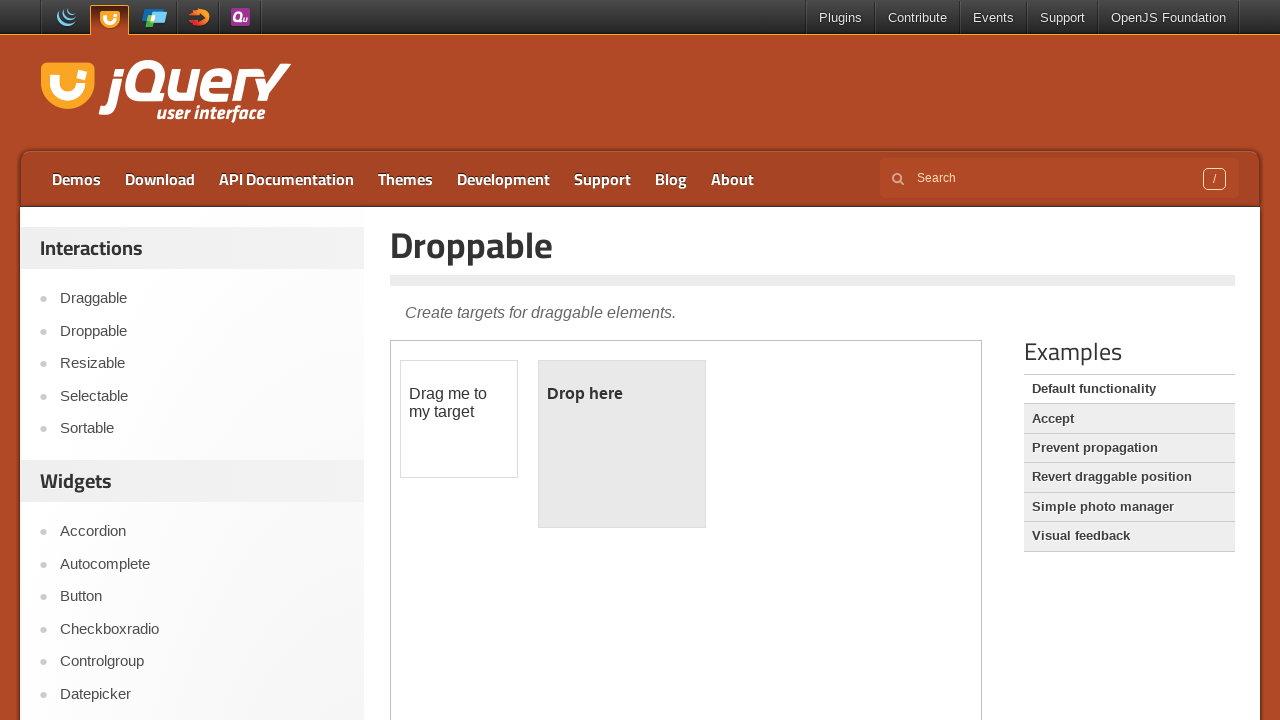

Droppable target element became visible
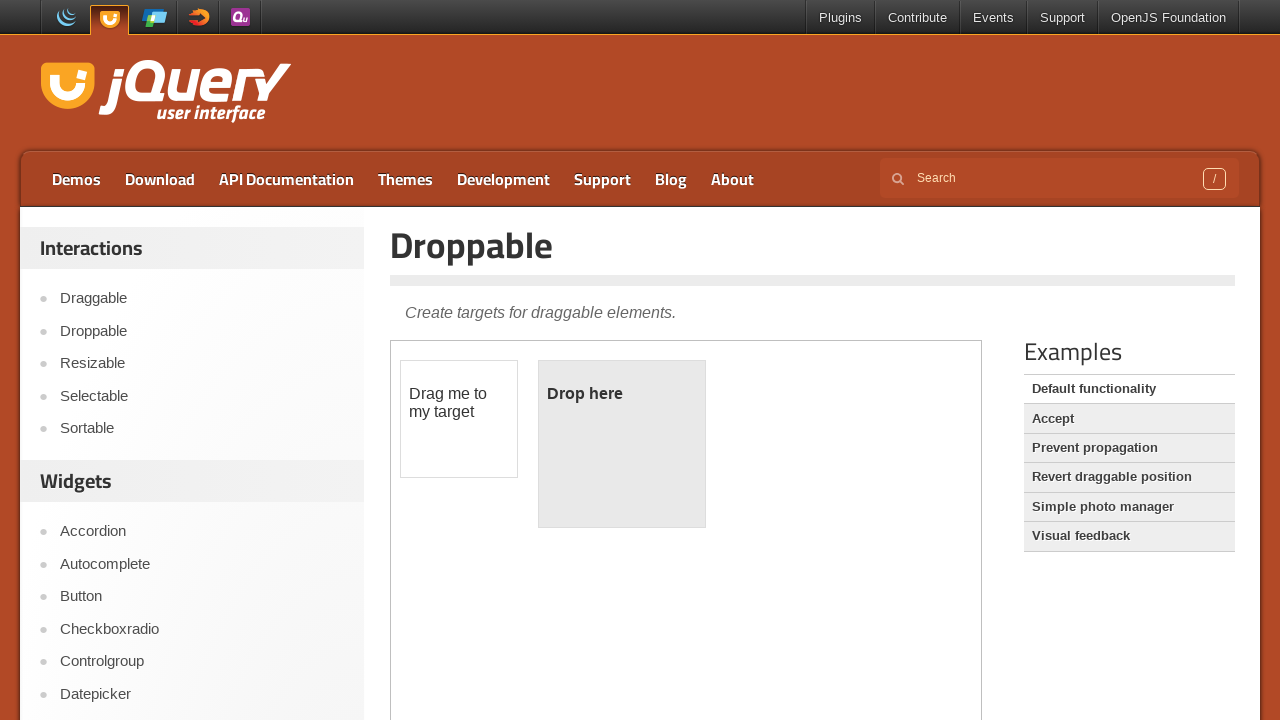

Dragged element into droppable target at (622, 444)
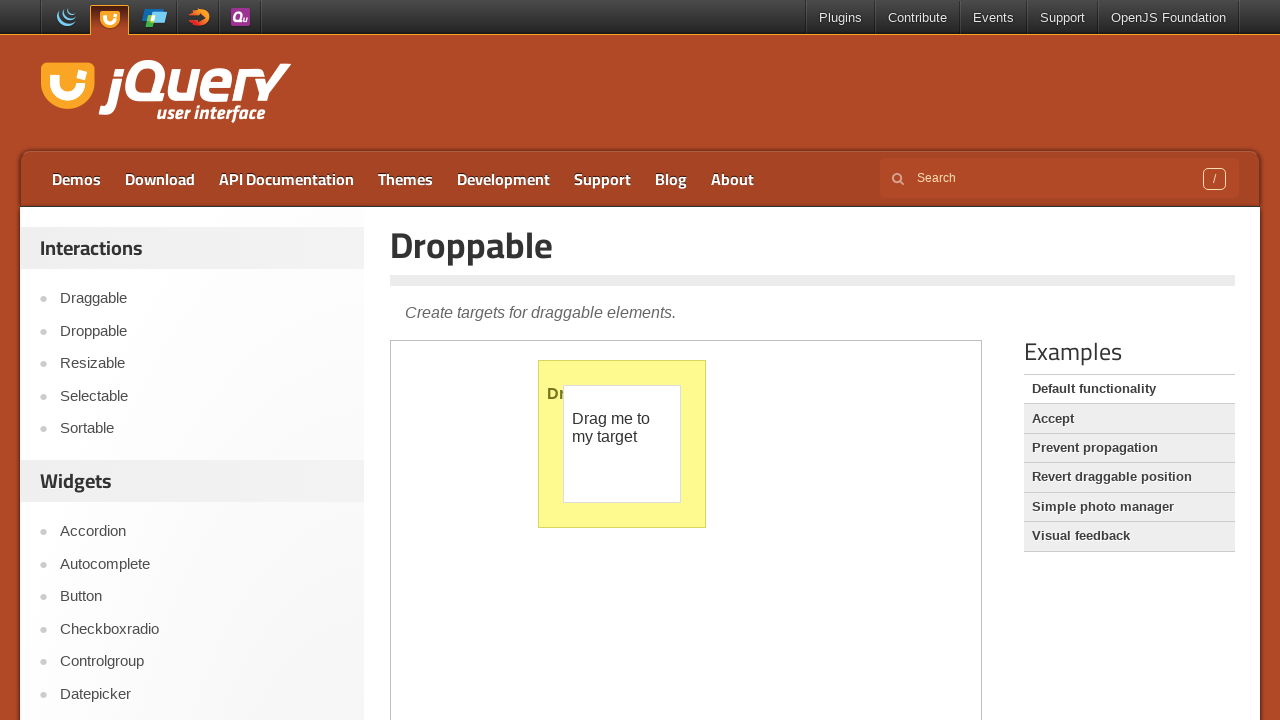

Verified droppable element contains 'Dropped' text - drop successful
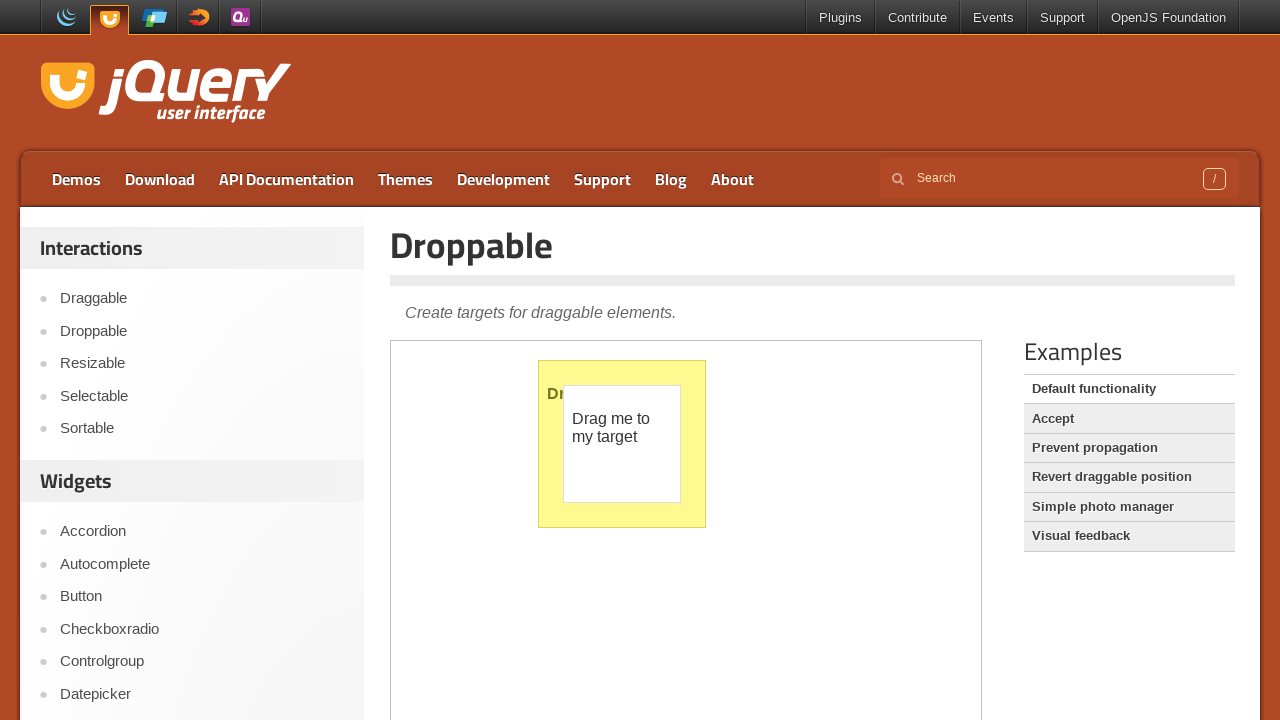

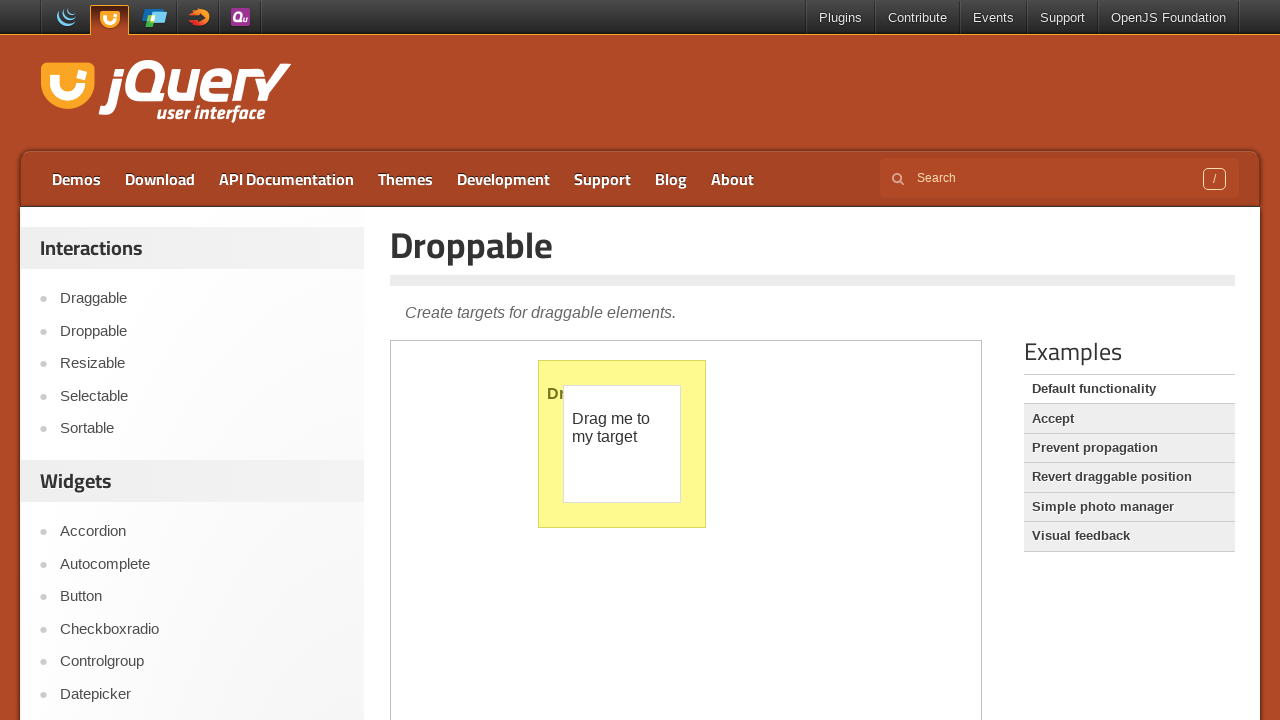